Tests a todo app by checking off existing items and adding a new item to the list

Starting URL: https://lambdatest.github.io/sample-todo-app/

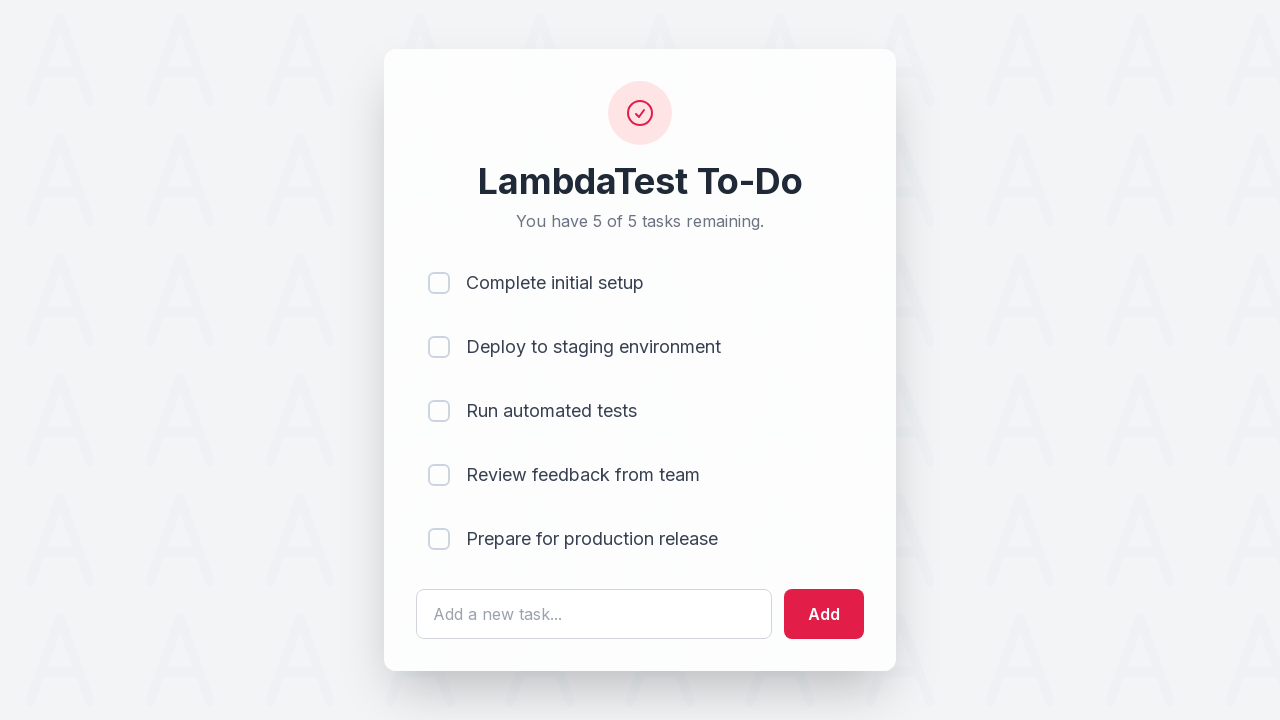

Checked off first todo item at (439, 283) on input[name='li1']
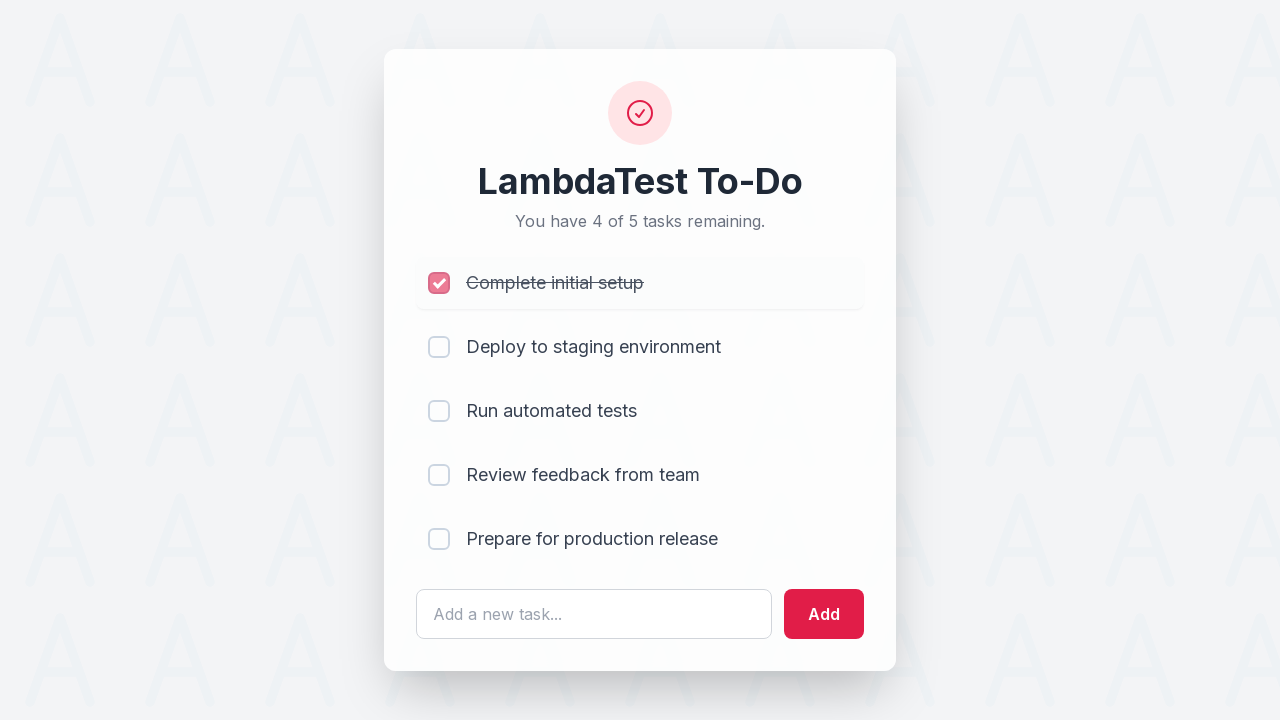

Checked off second todo item at (439, 347) on input[name='li2']
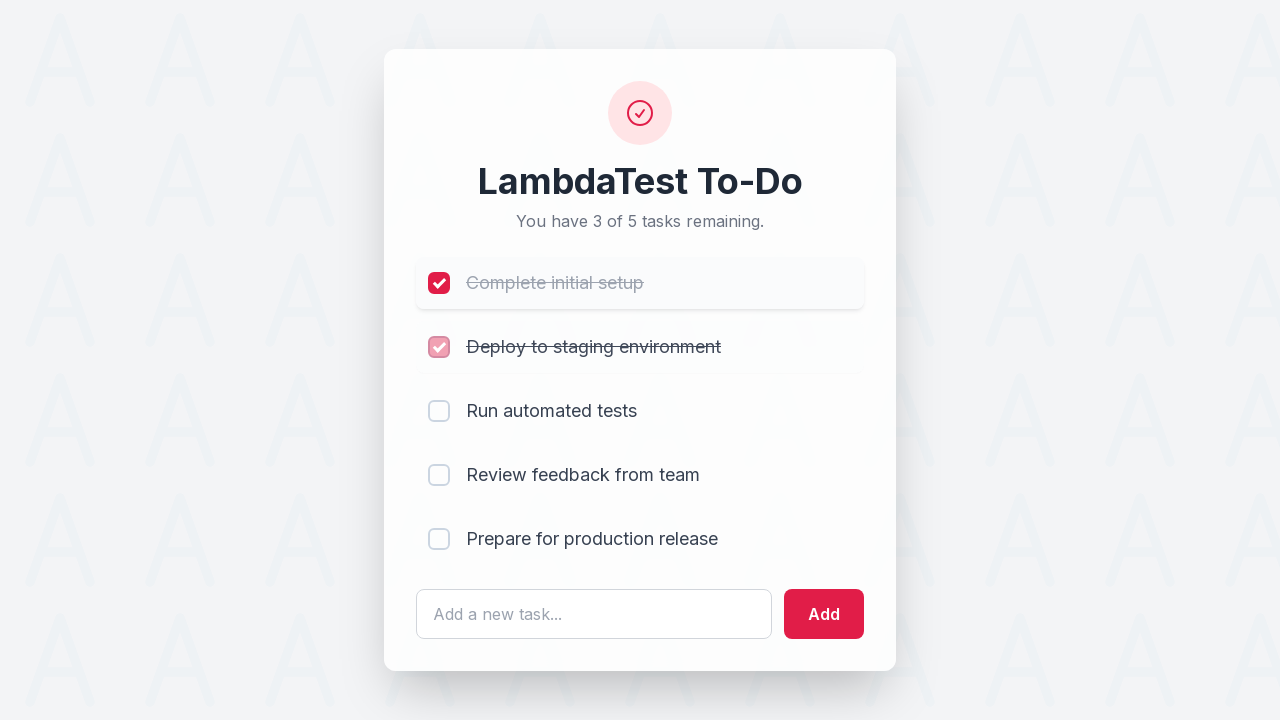

Filled new todo text field with 'Yey, Let's add it to list' on #sampletodotext
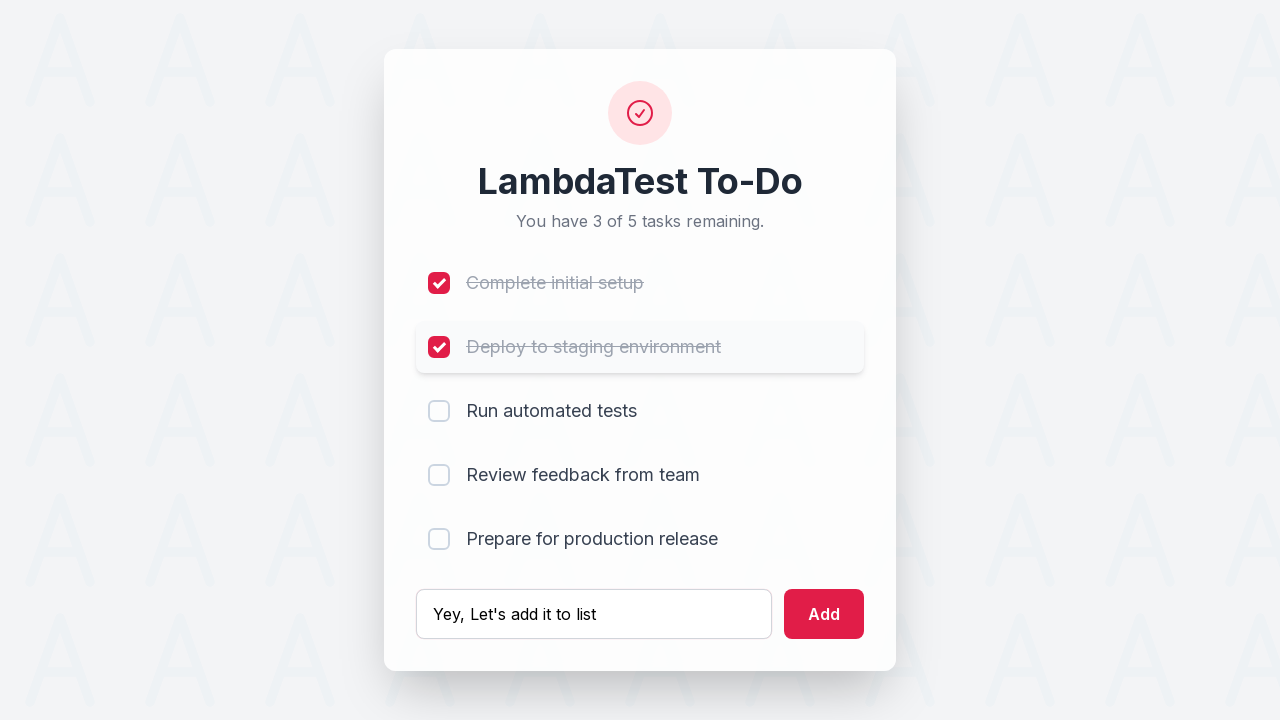

Clicked add button to create new todo item at (824, 614) on #addbutton
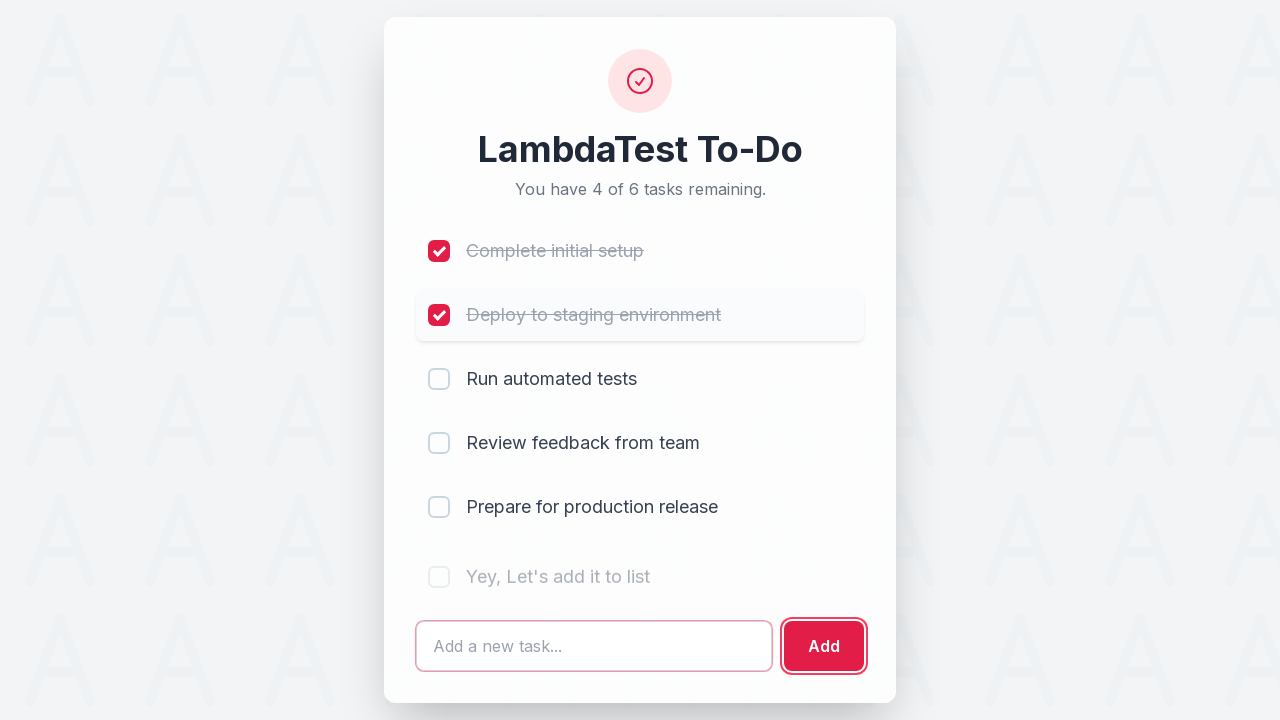

Verified new todo item was added to the list
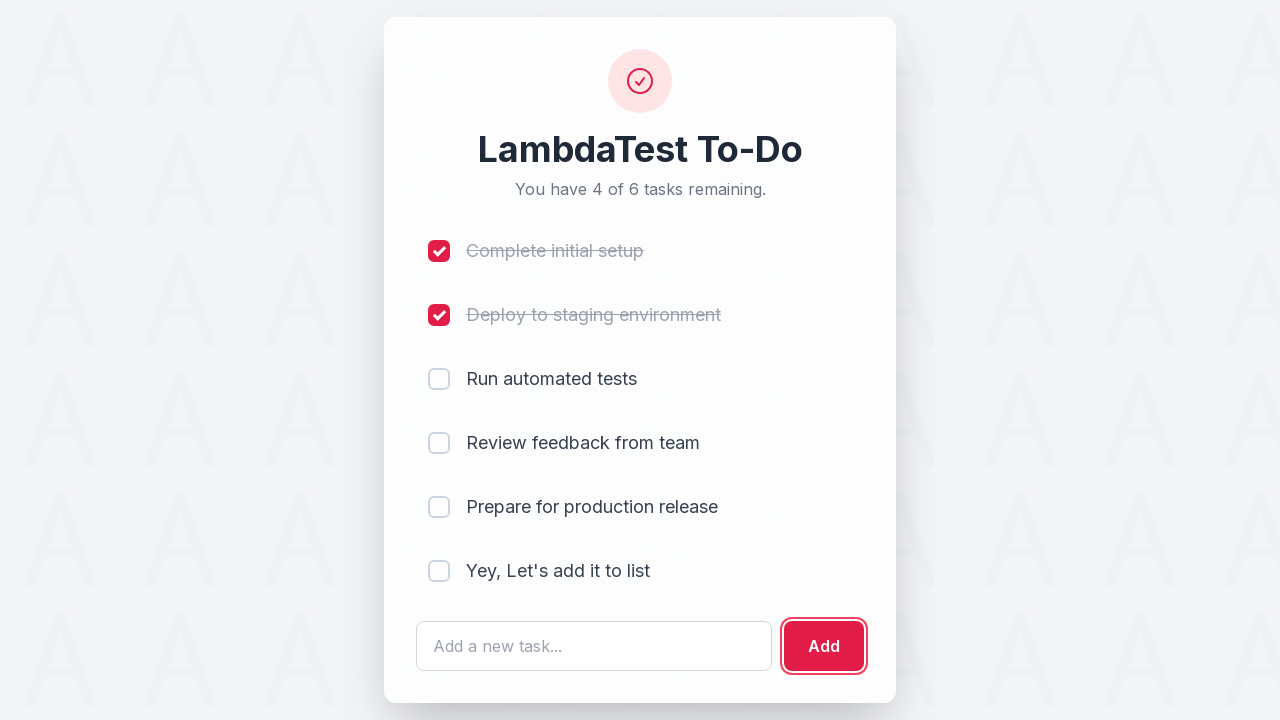

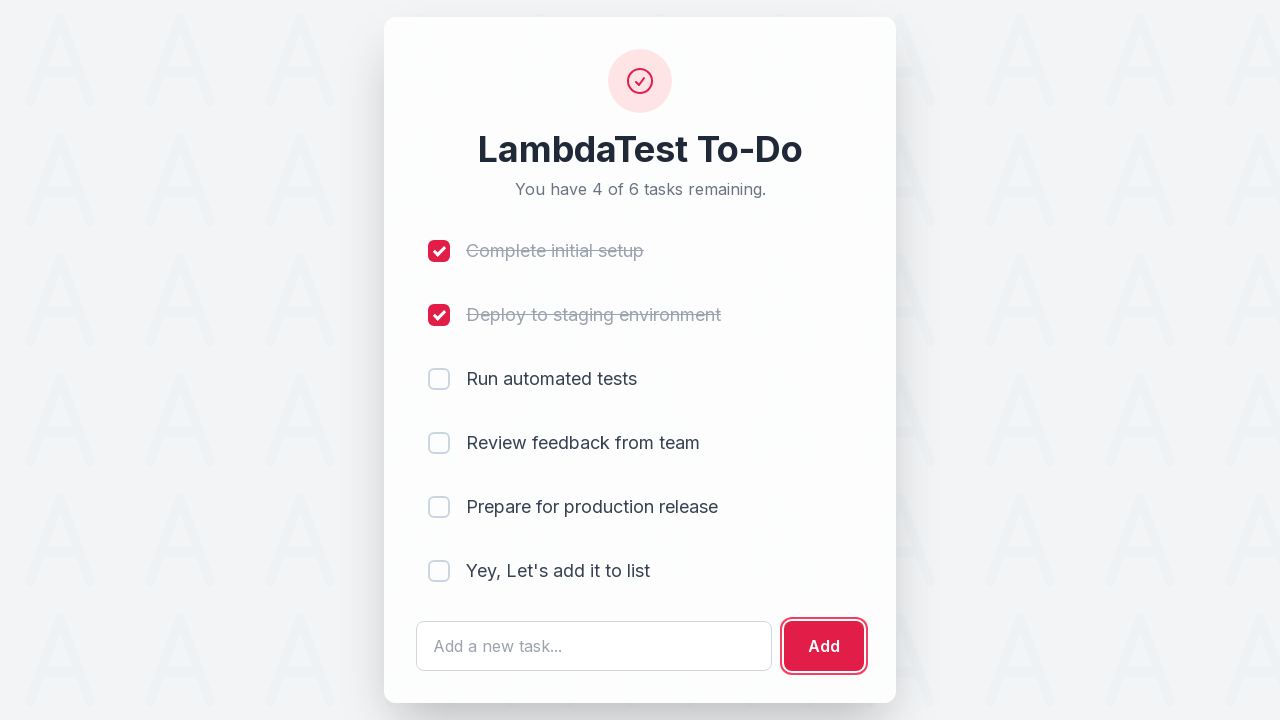